Tests that clicking the "뷰티컬리" (Beauty Kurly) button on the Kurly homepage navigates to the beauty section page at /main/beauty

Starting URL: https://www.kurly.com/main

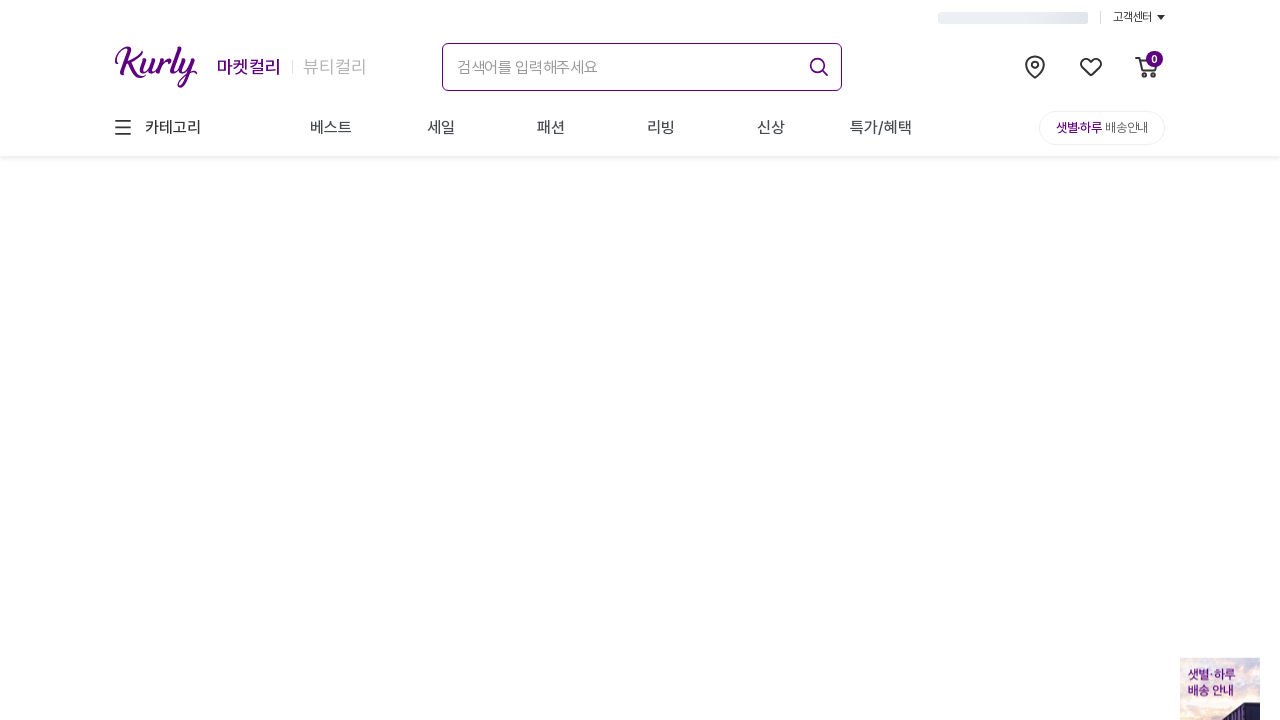

뷰티컬리 버튼이 화면에 나타날 때까지 대기
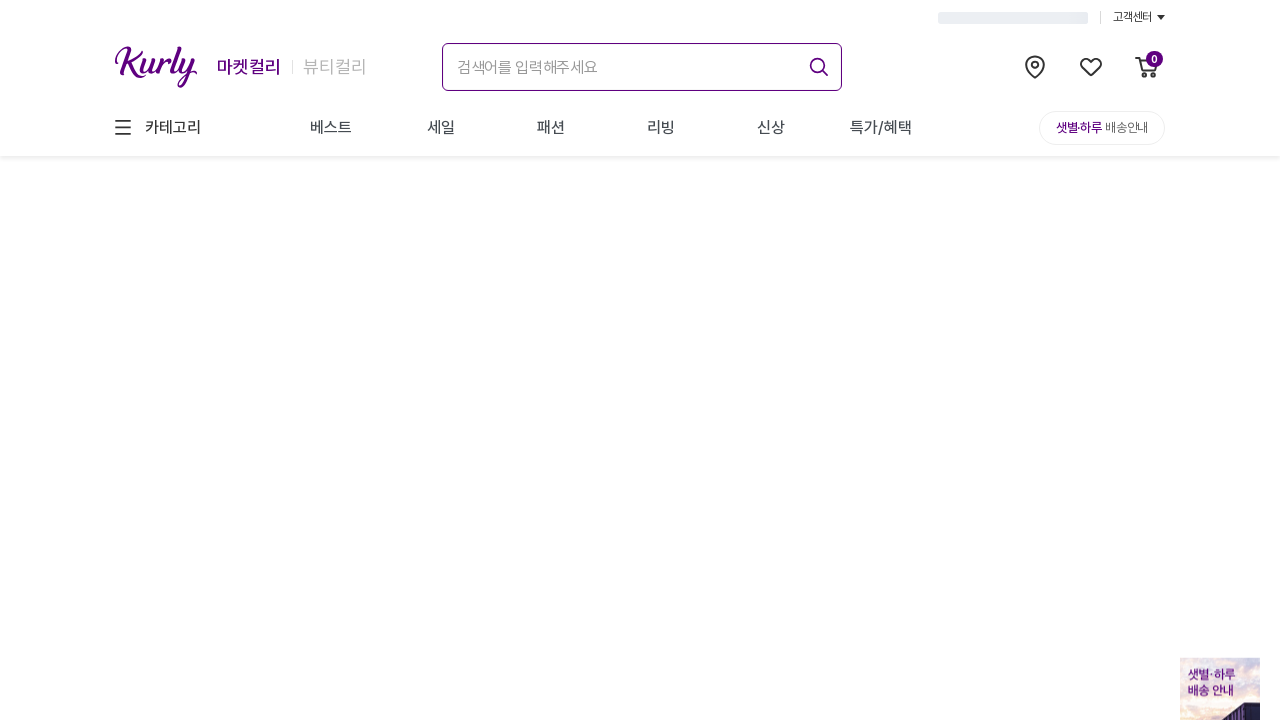

뷰티컬리 버튼 클릭 at (335, 66) on internal:role=button[name="뷰티컬리"i]
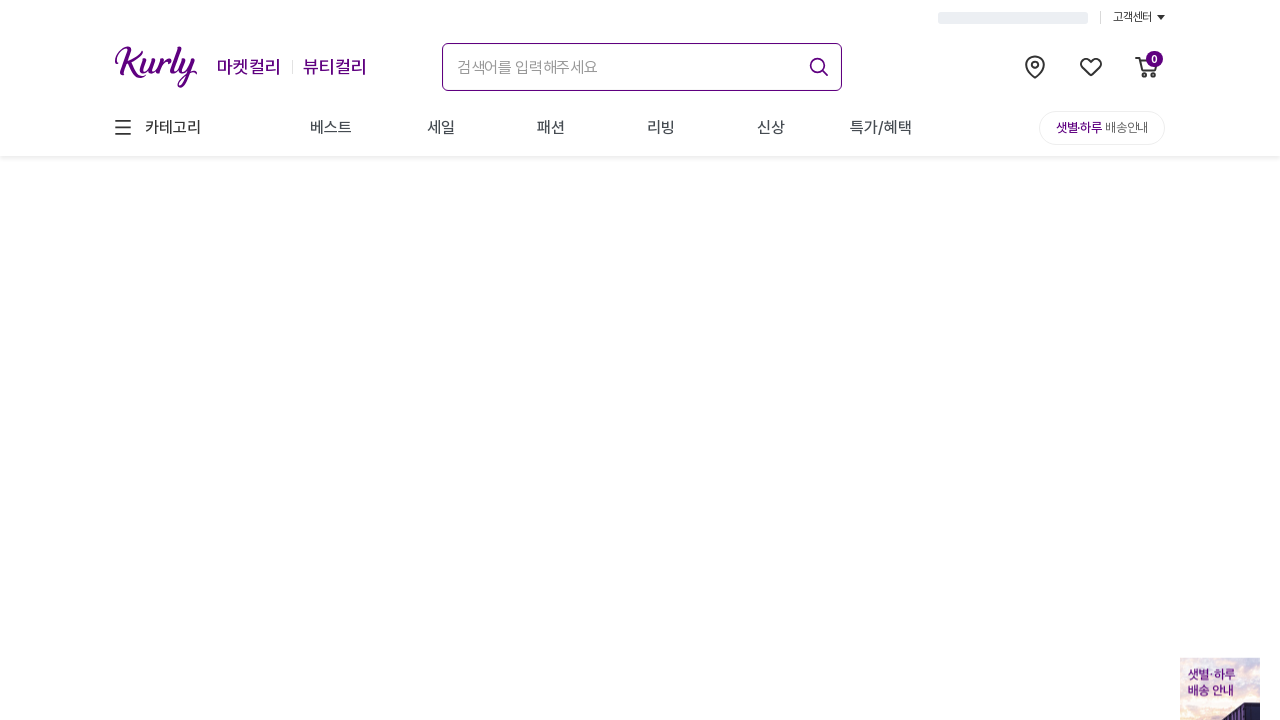

뷰티 섹션 페이지(/main/beauty)로 네비게이션 완료
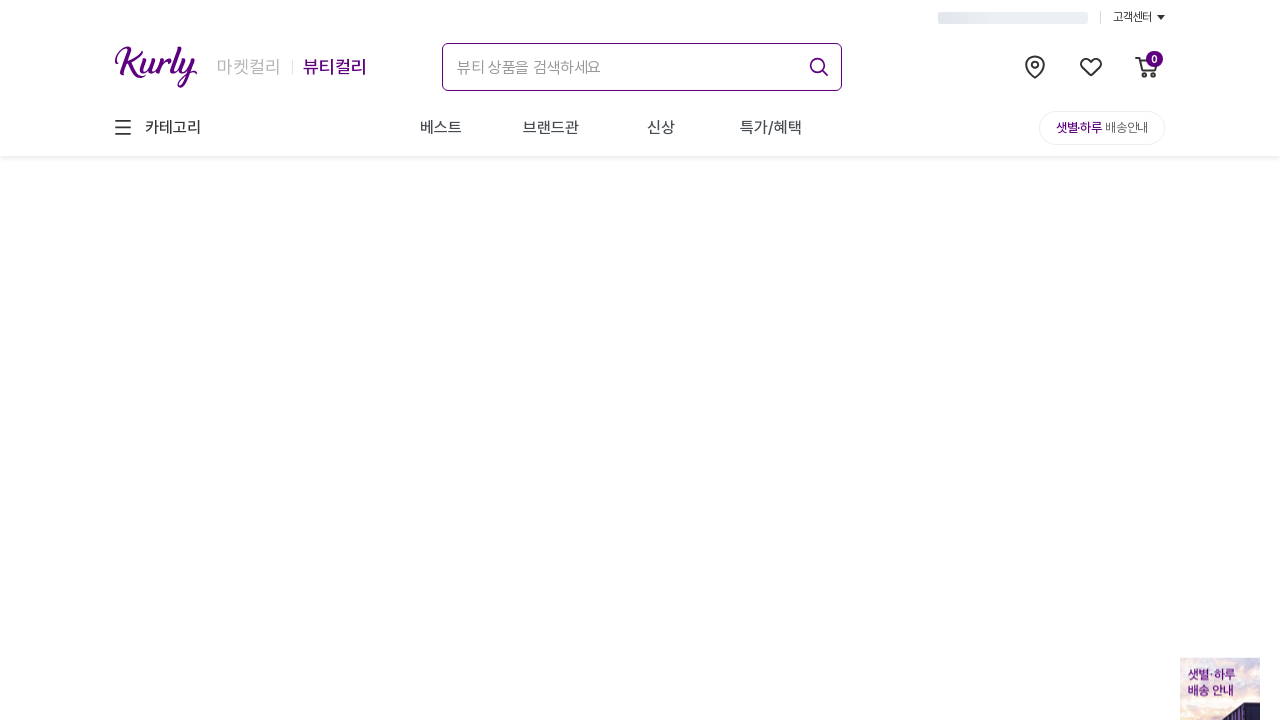

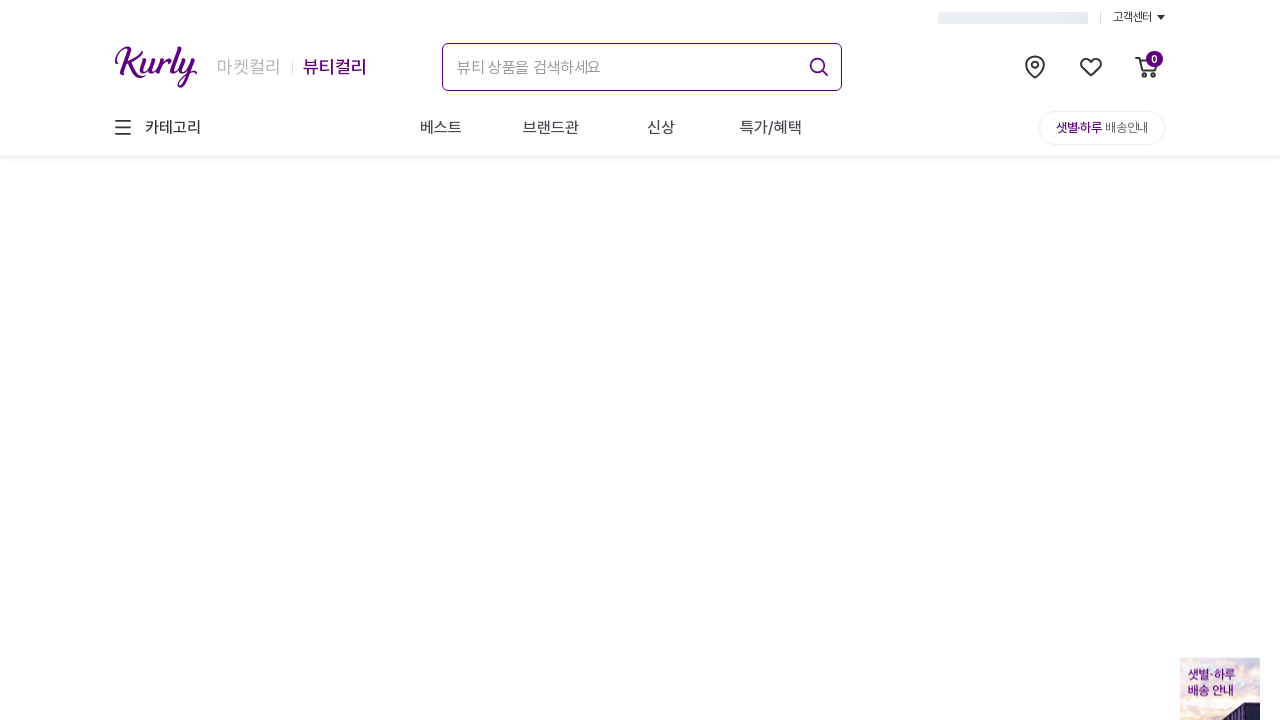